Tests clicking the JS Confirm button, accepting the confirmation dialog, and verifying the result message shows "You clicked: Ok".

Starting URL: https://the-internet.herokuapp.com/javascript_alerts

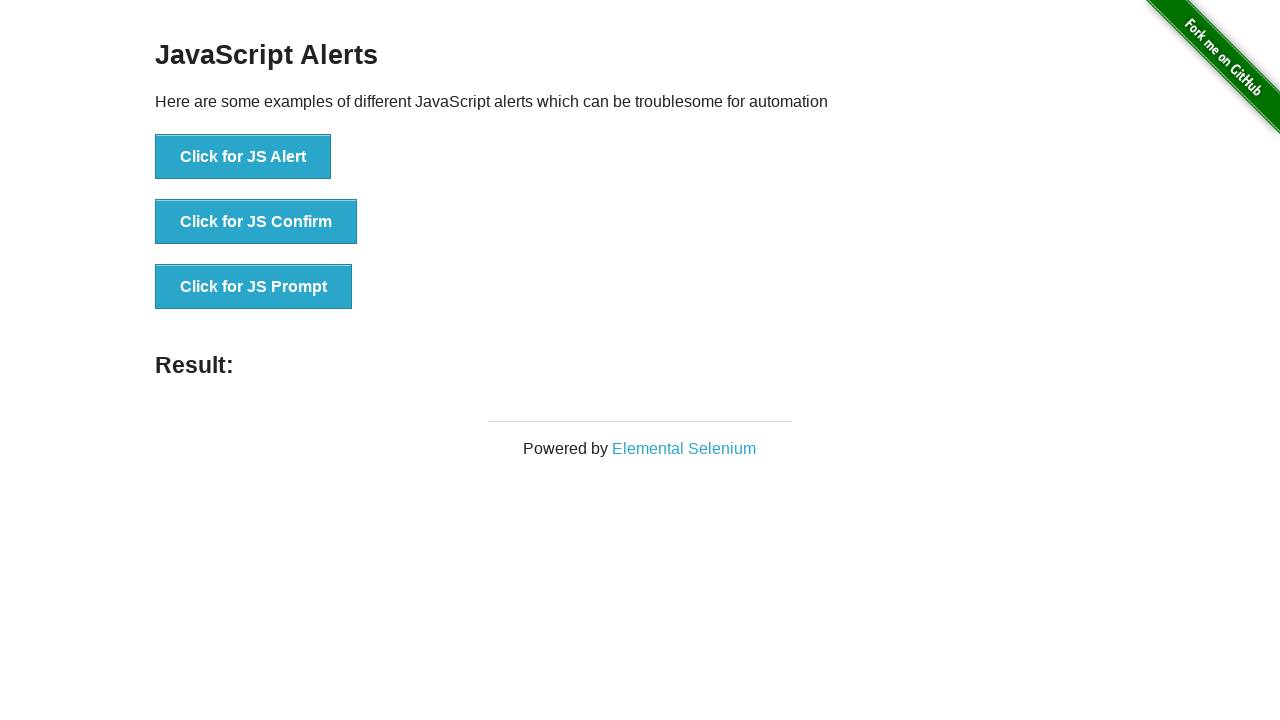

Set up dialog handler to accept confirmation dialogs
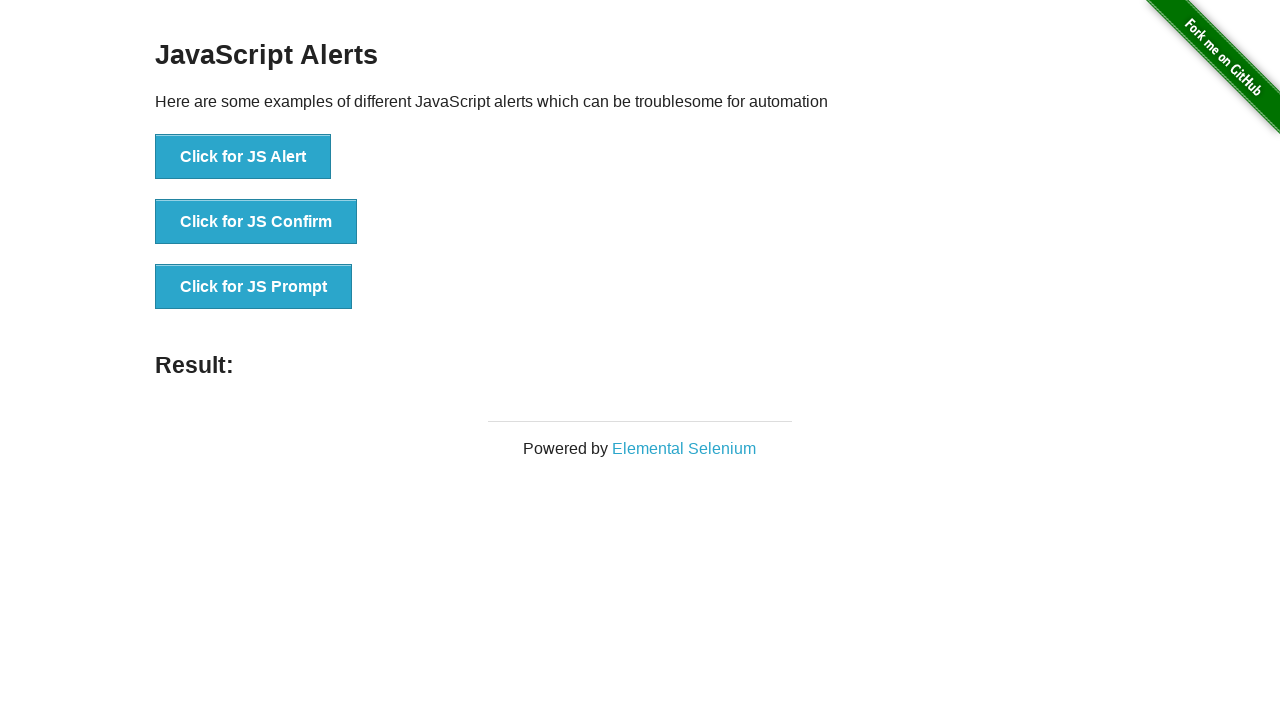

Clicked the JS Confirm button at (256, 222) on button[onclick*='jsConfirm']
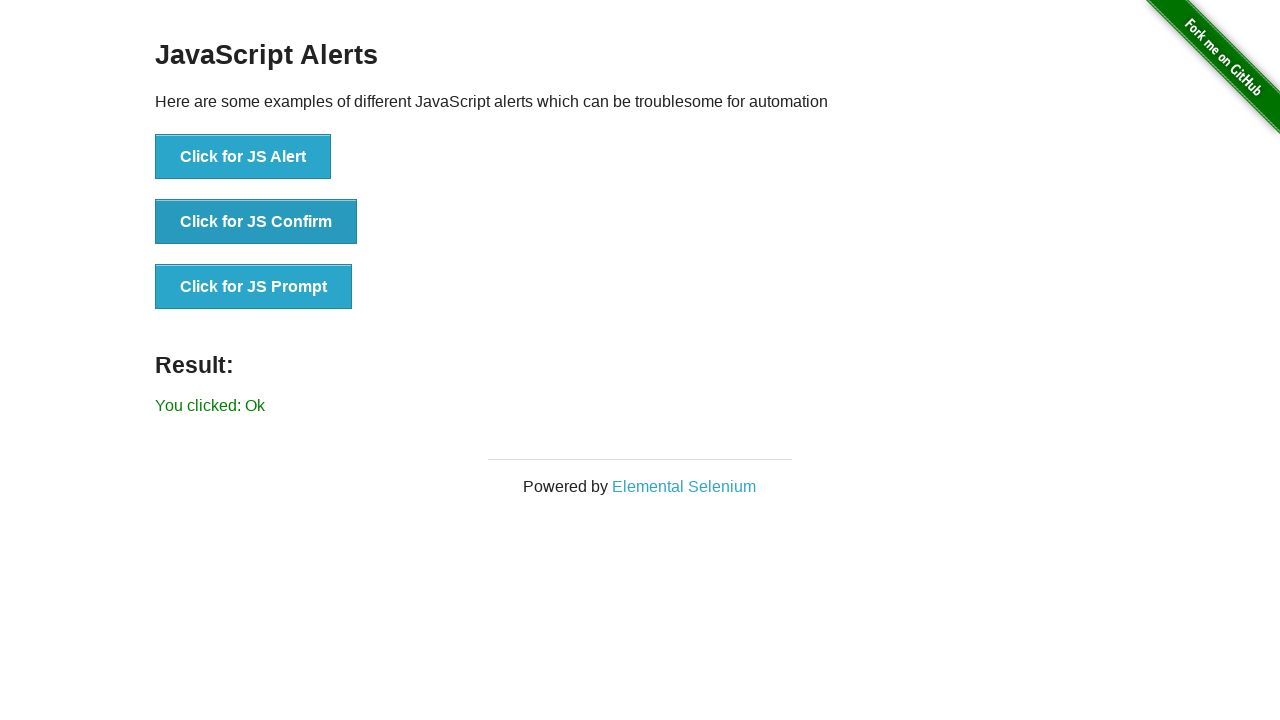

Result label appeared on the page
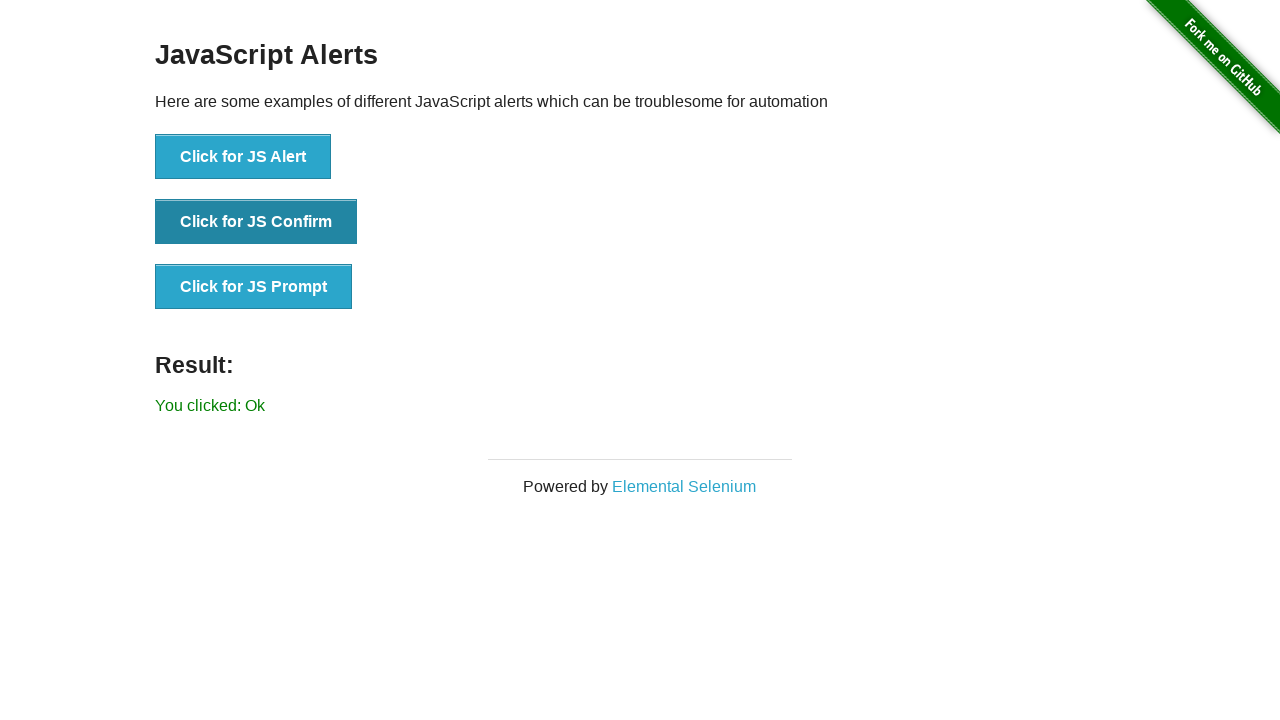

Retrieved result text from the result label
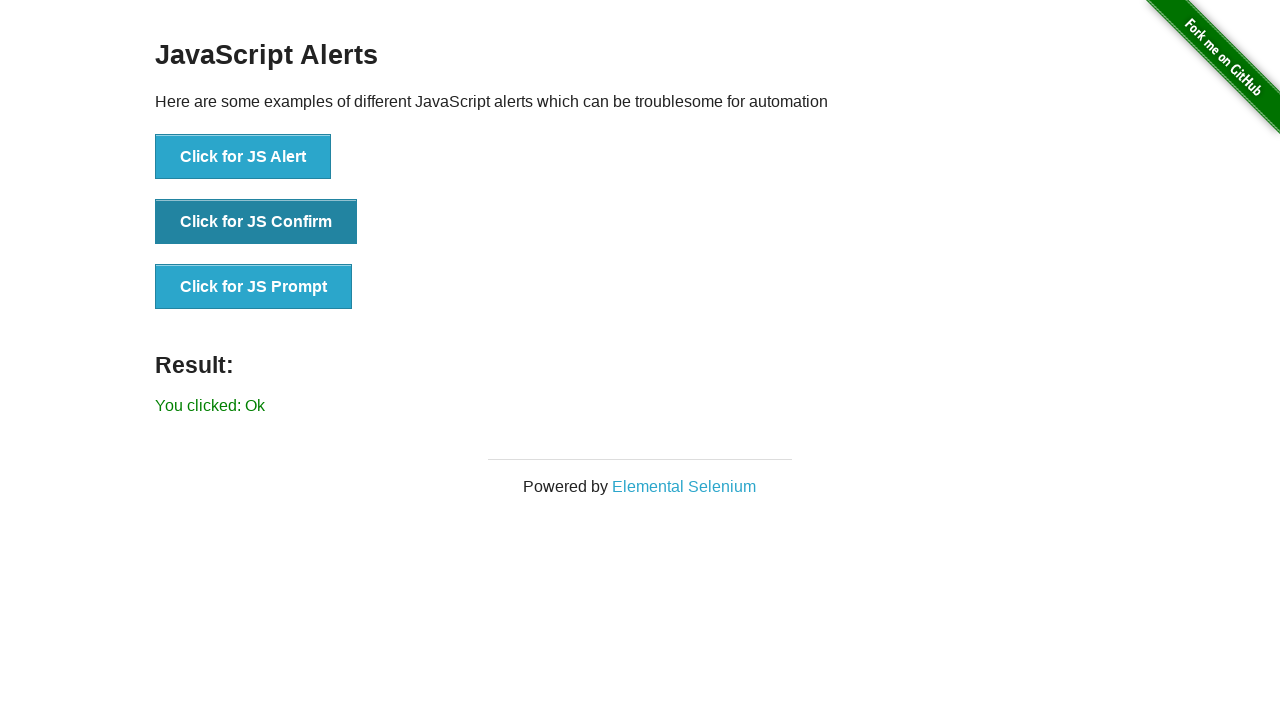

Verified result message shows 'You clicked: Ok'
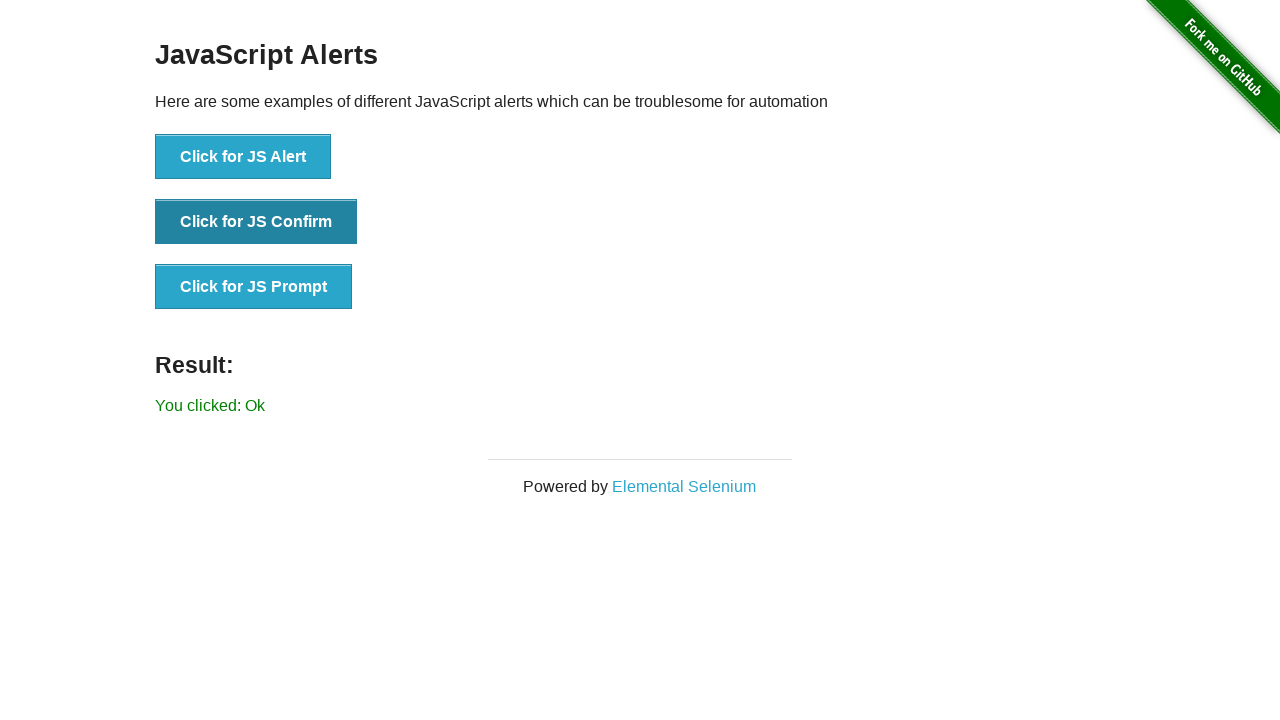

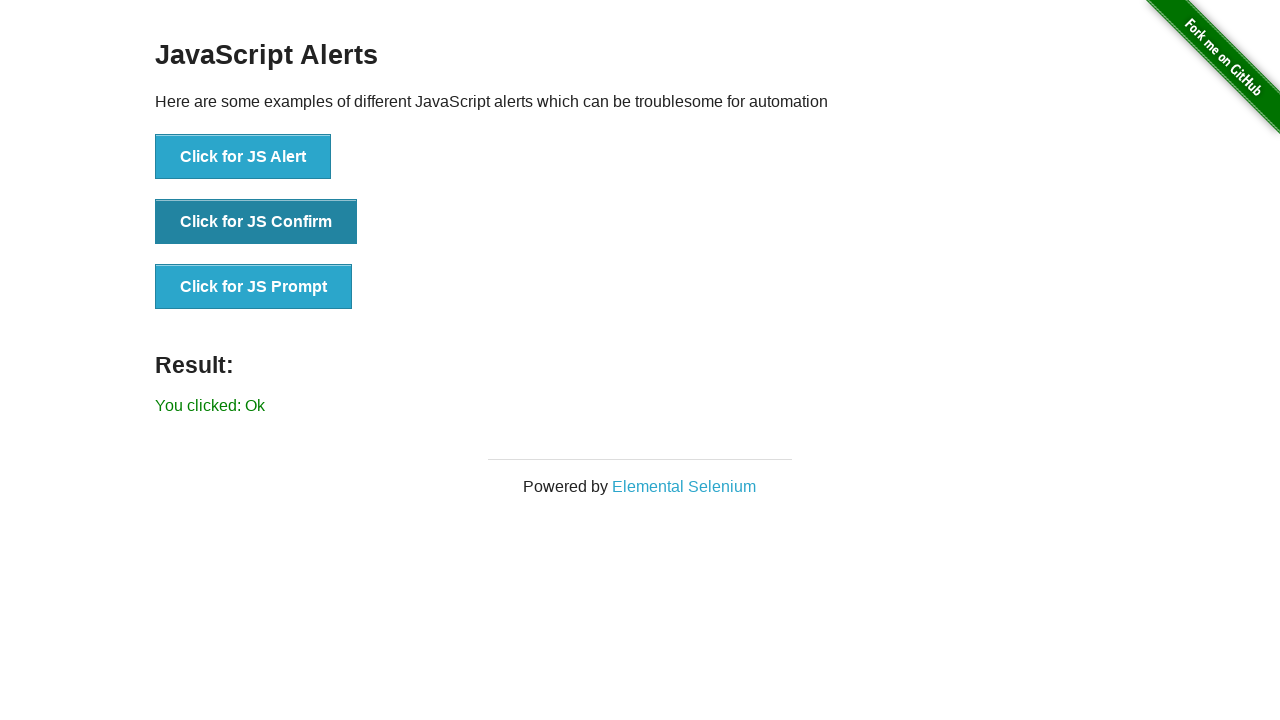